Tests jQuery UI droppable functionality by dragging a draggable element and dropping it onto a droppable target within an iframe

Starting URL: https://jqueryui.com/droppable/

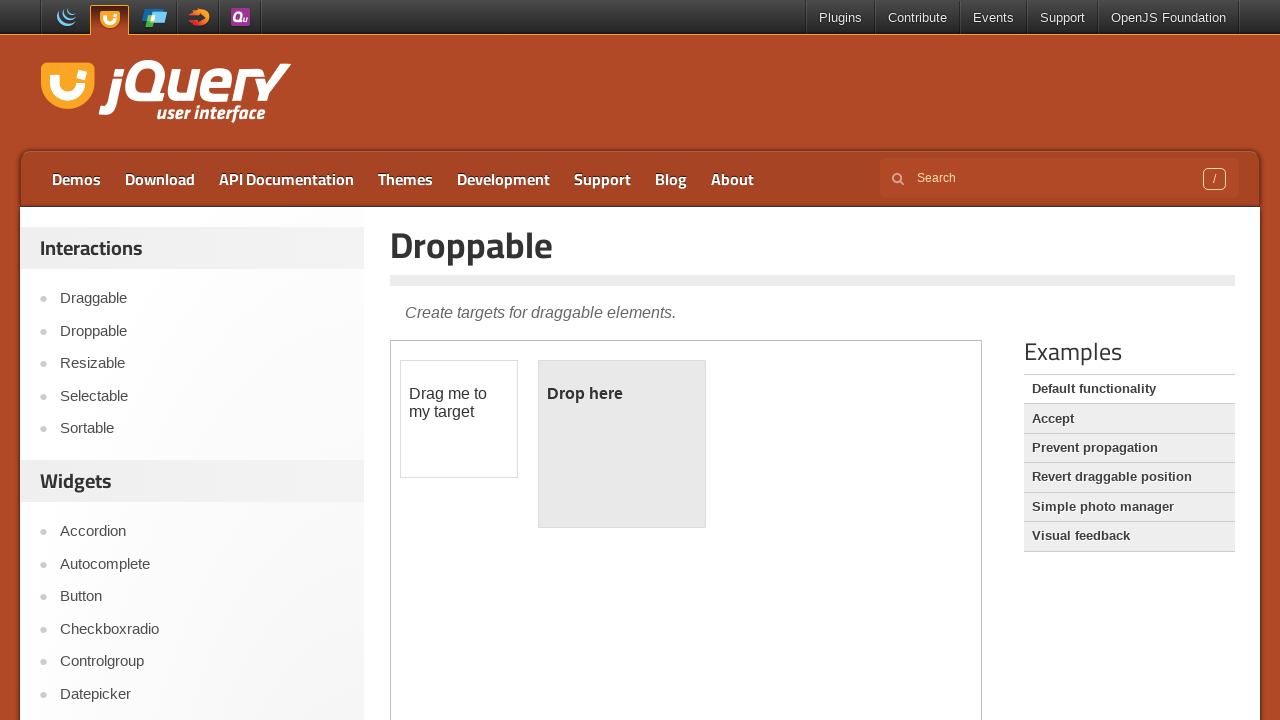

Located the first iframe containing the jQuery UI droppable demo
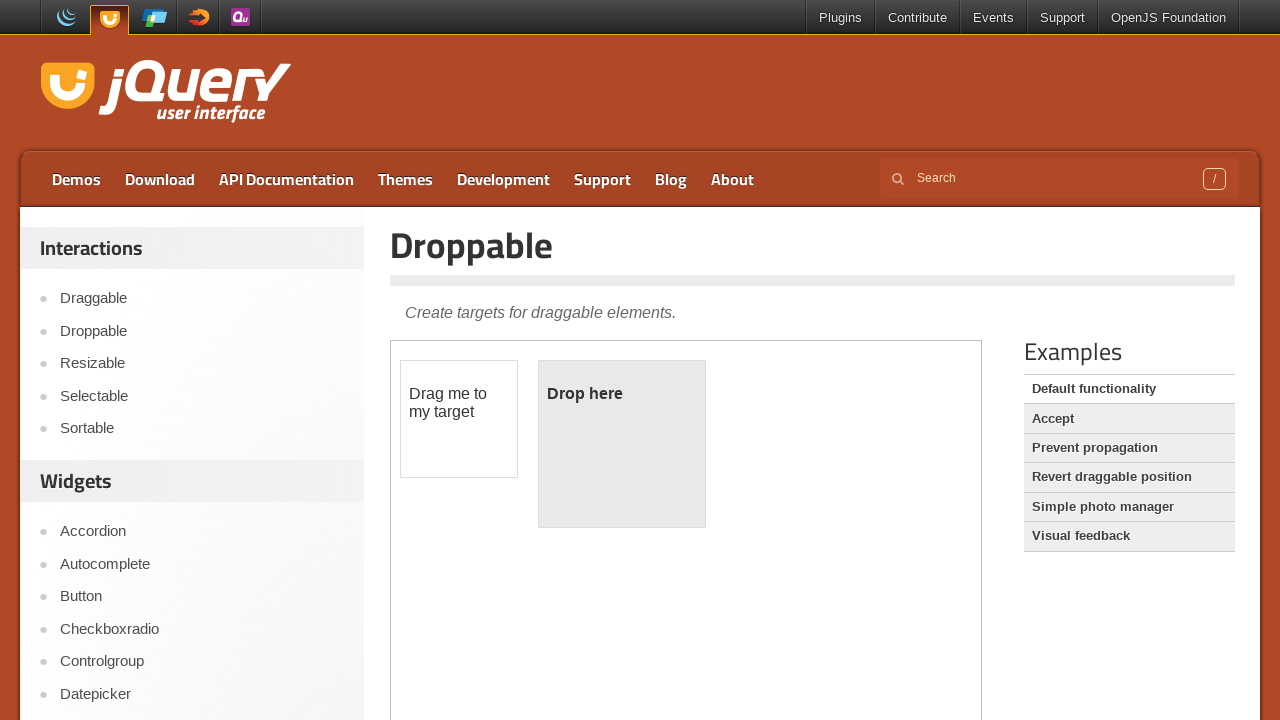

Located the draggable element within the iframe
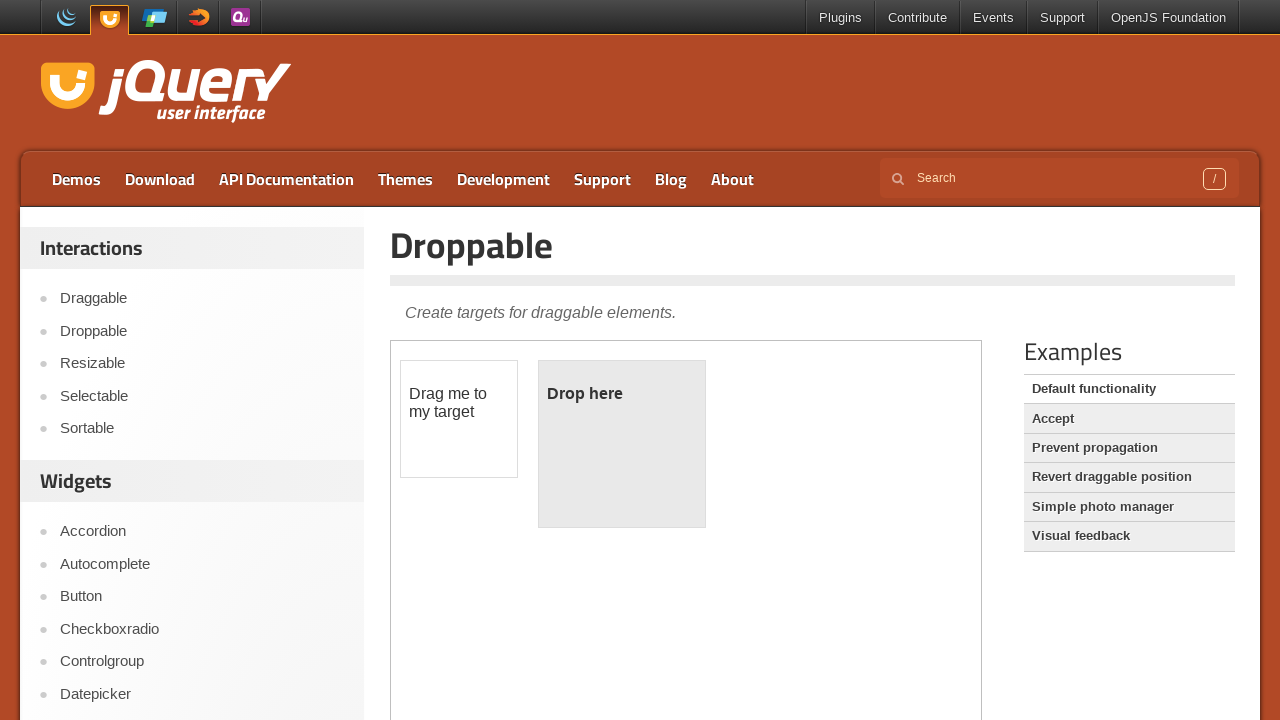

Located the droppable target element within the iframe
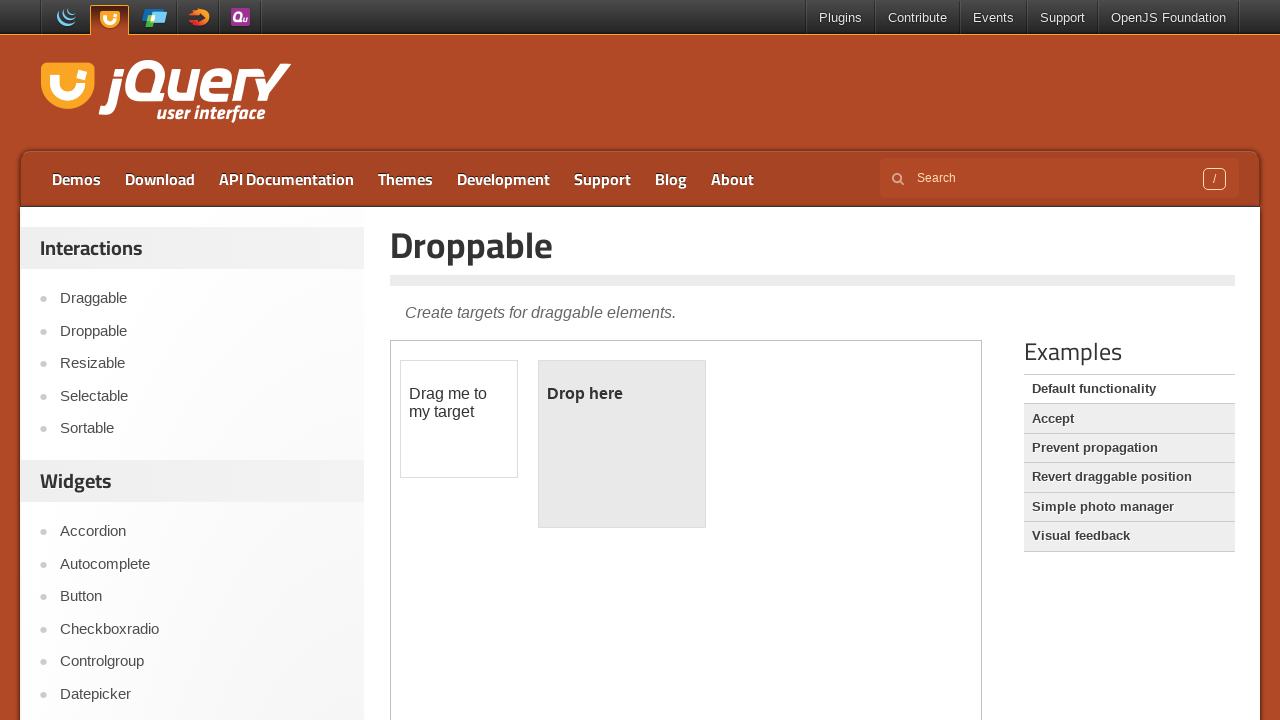

Dragged the draggable element and dropped it onto the droppable target at (622, 444)
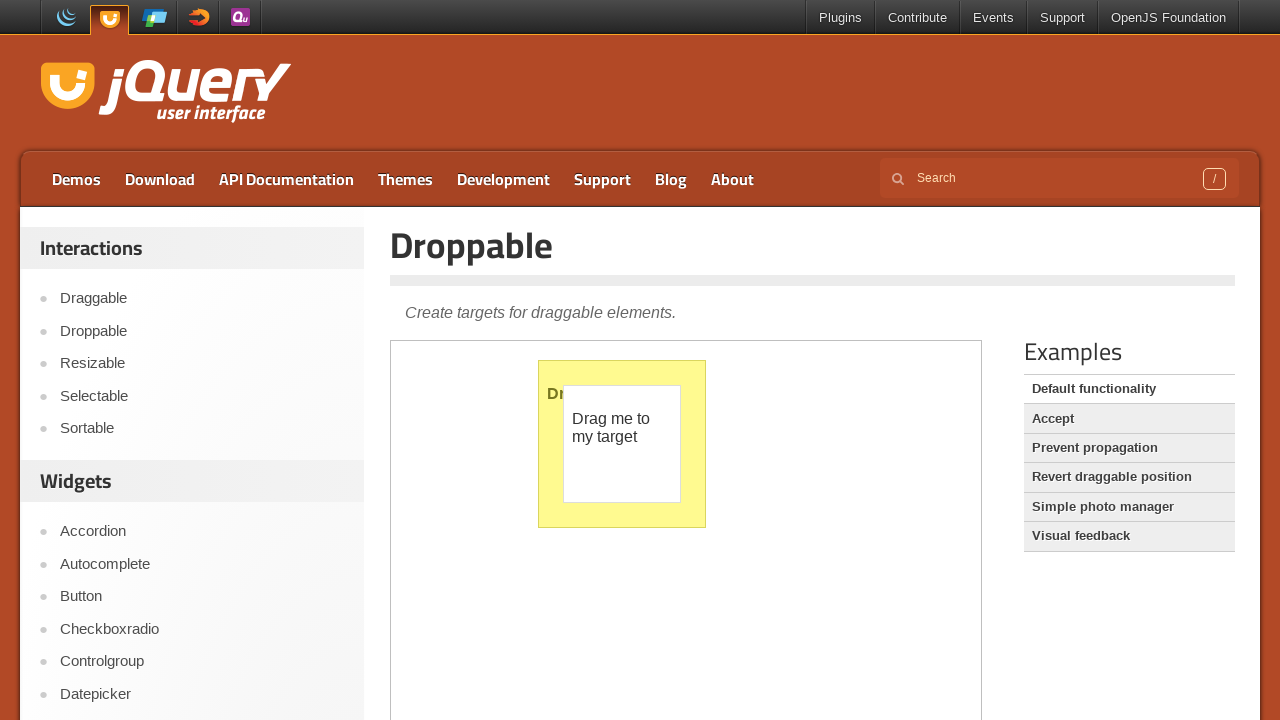

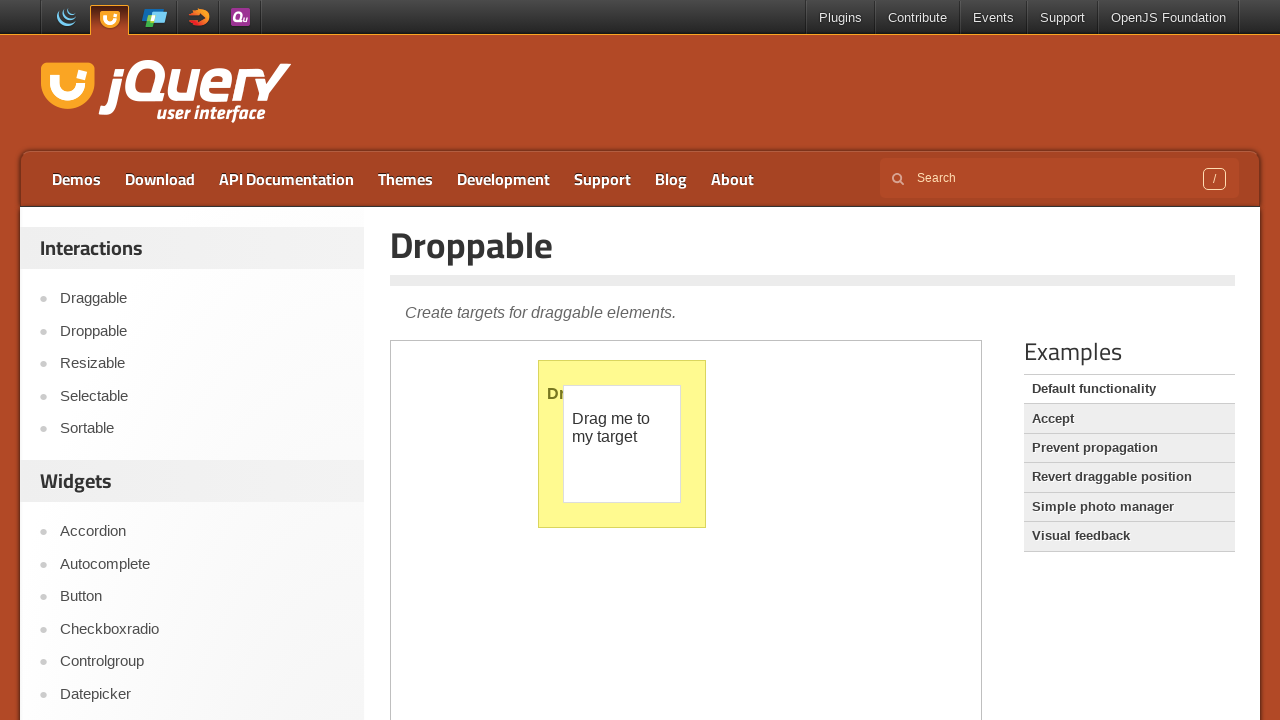